Tests marking all todo items as completed using the toggle all checkbox

Starting URL: https://demo.playwright.dev/todomvc

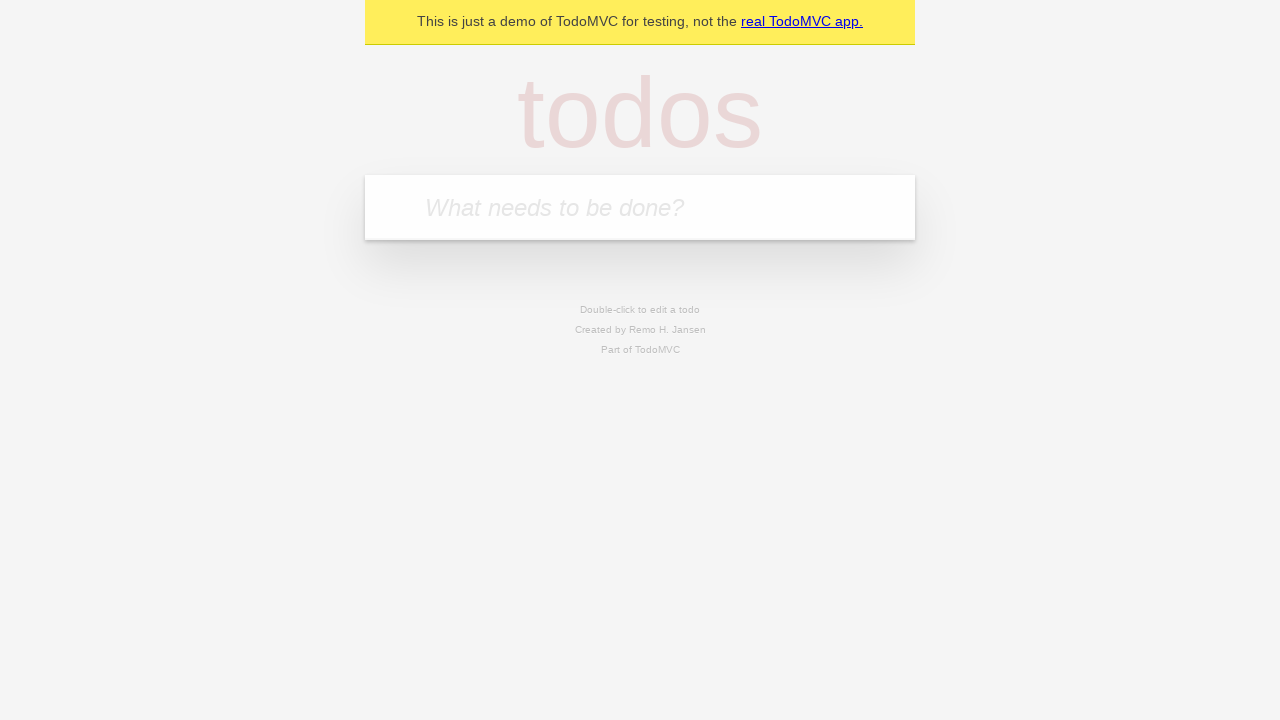

Navigated to TodoMVC demo page
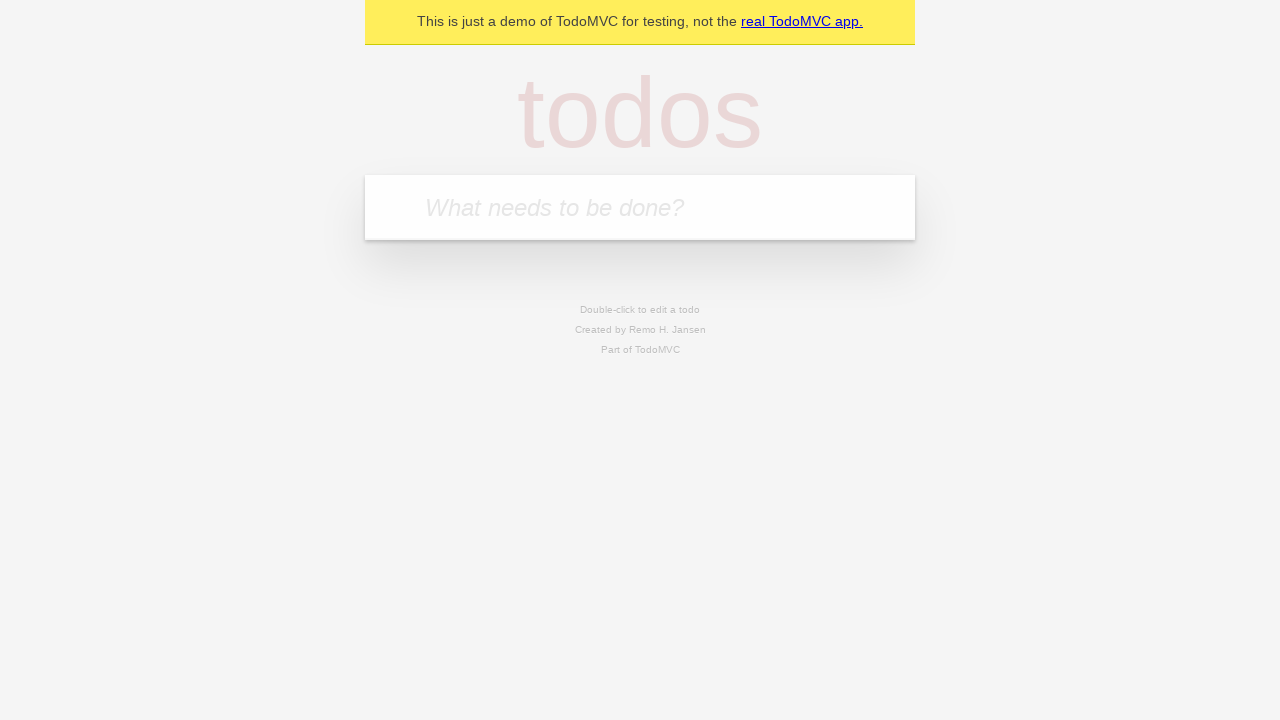

Located the 'What needs to be done?' input field
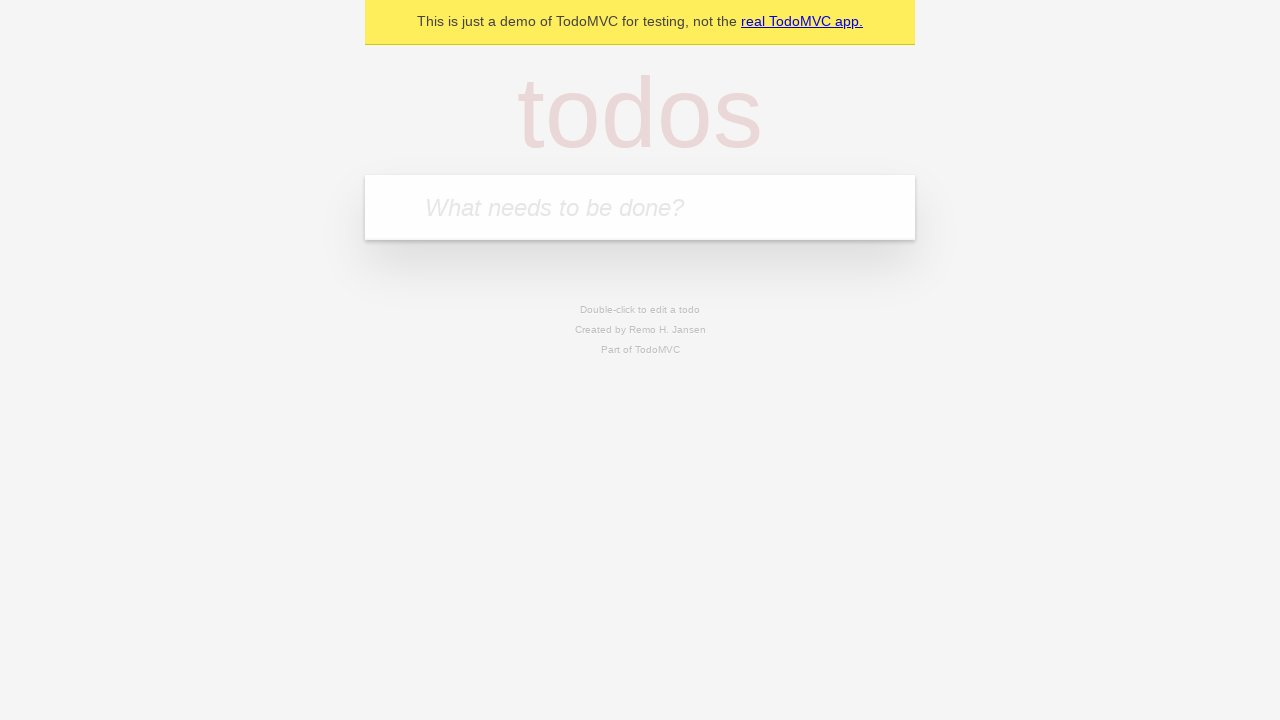

Filled todo input with 'buy some cheese' on internal:attr=[placeholder="What needs to be done?"i]
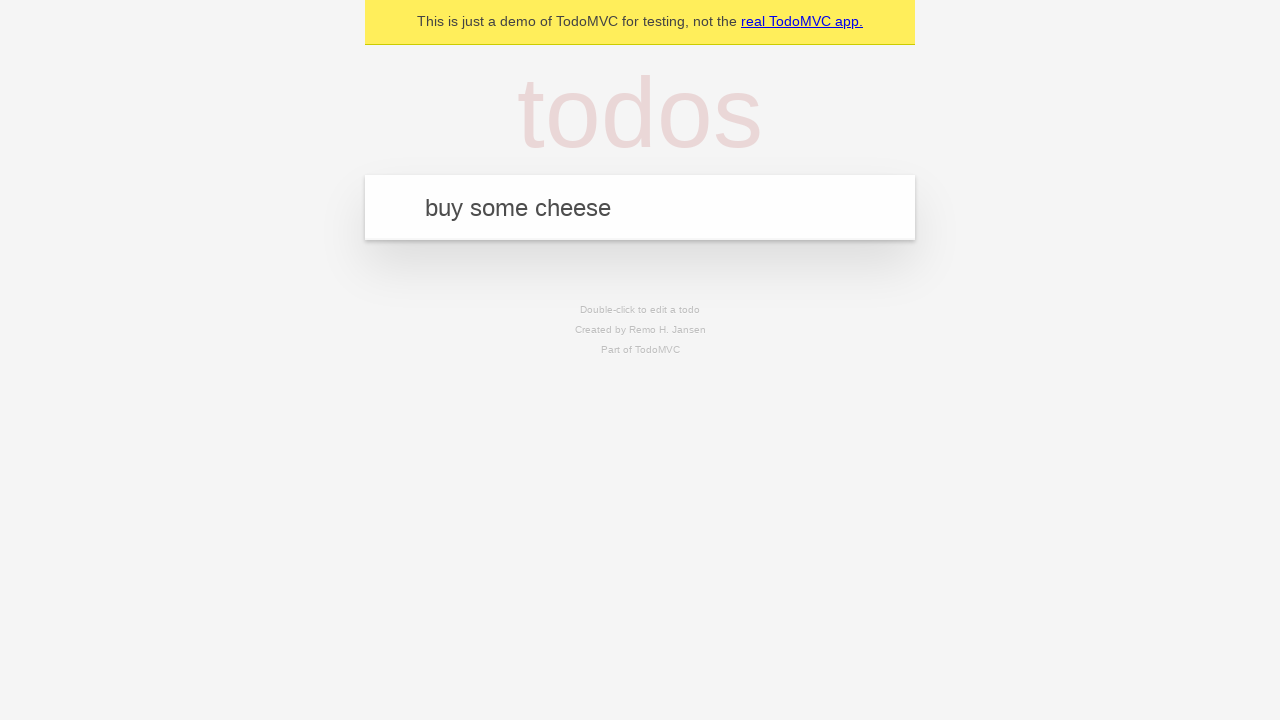

Pressed Enter to create todo item 'buy some cheese' on internal:attr=[placeholder="What needs to be done?"i]
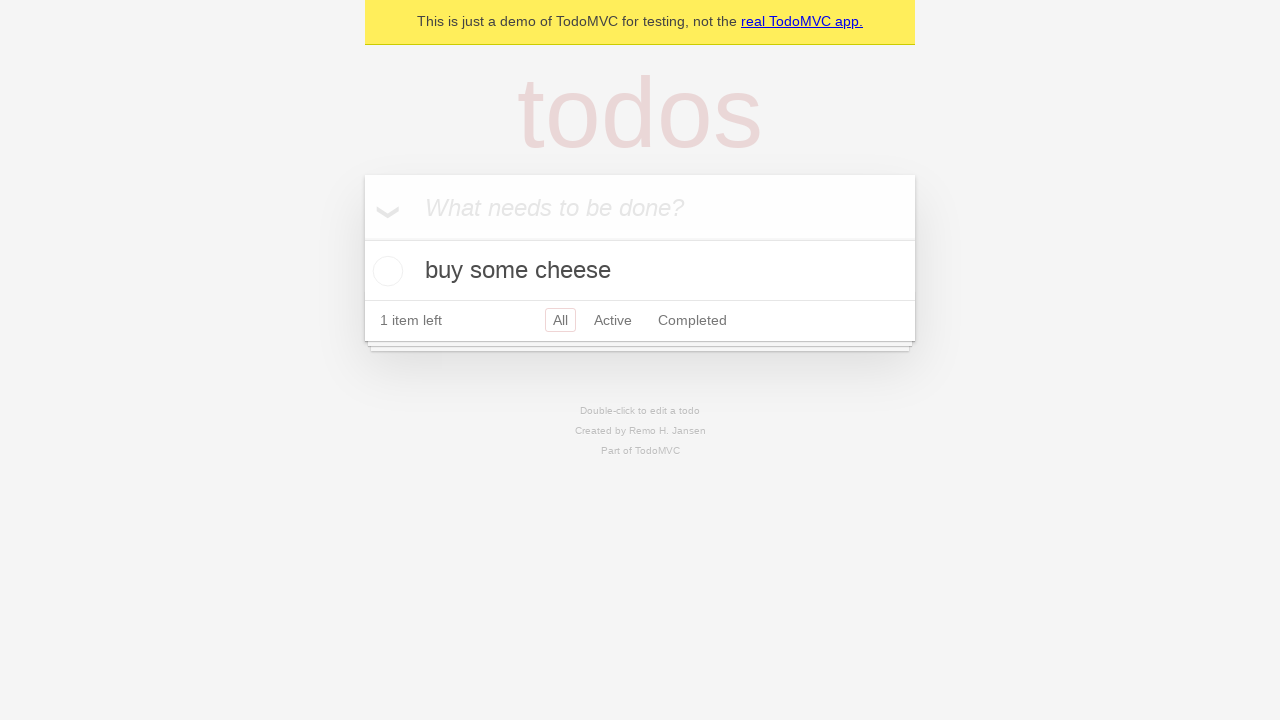

Filled todo input with 'feed the cat' on internal:attr=[placeholder="What needs to be done?"i]
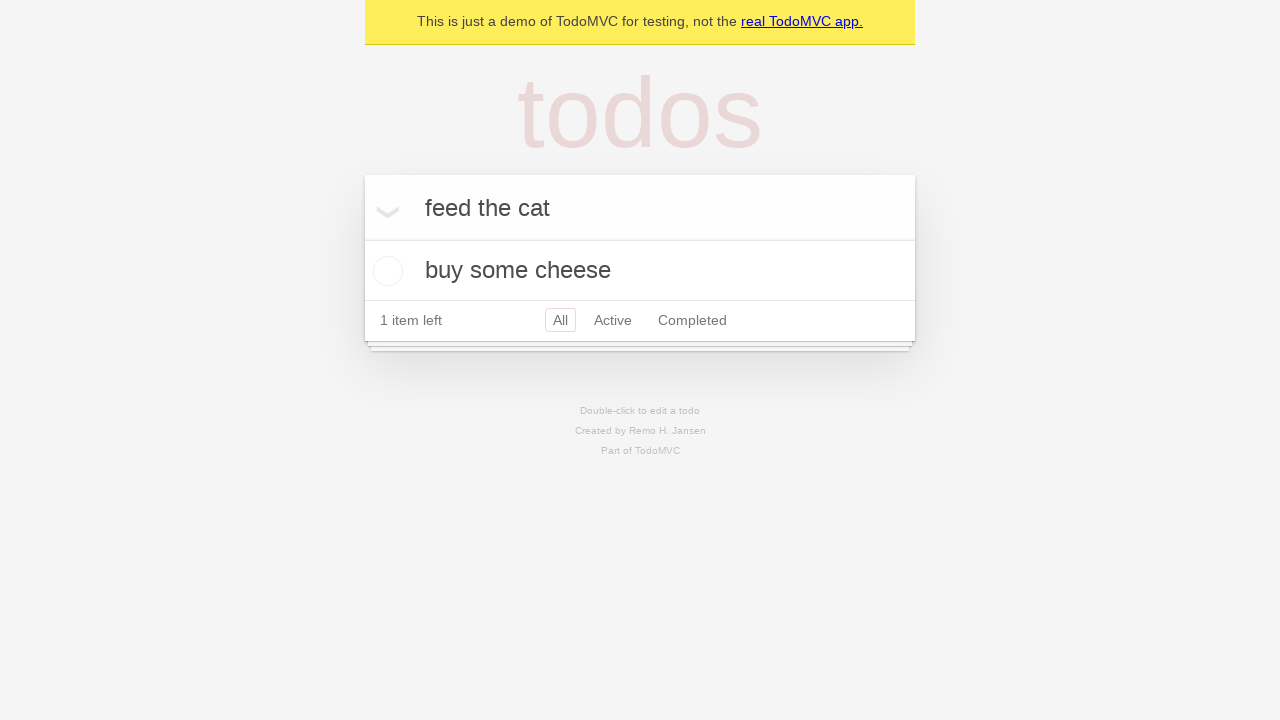

Pressed Enter to create todo item 'feed the cat' on internal:attr=[placeholder="What needs to be done?"i]
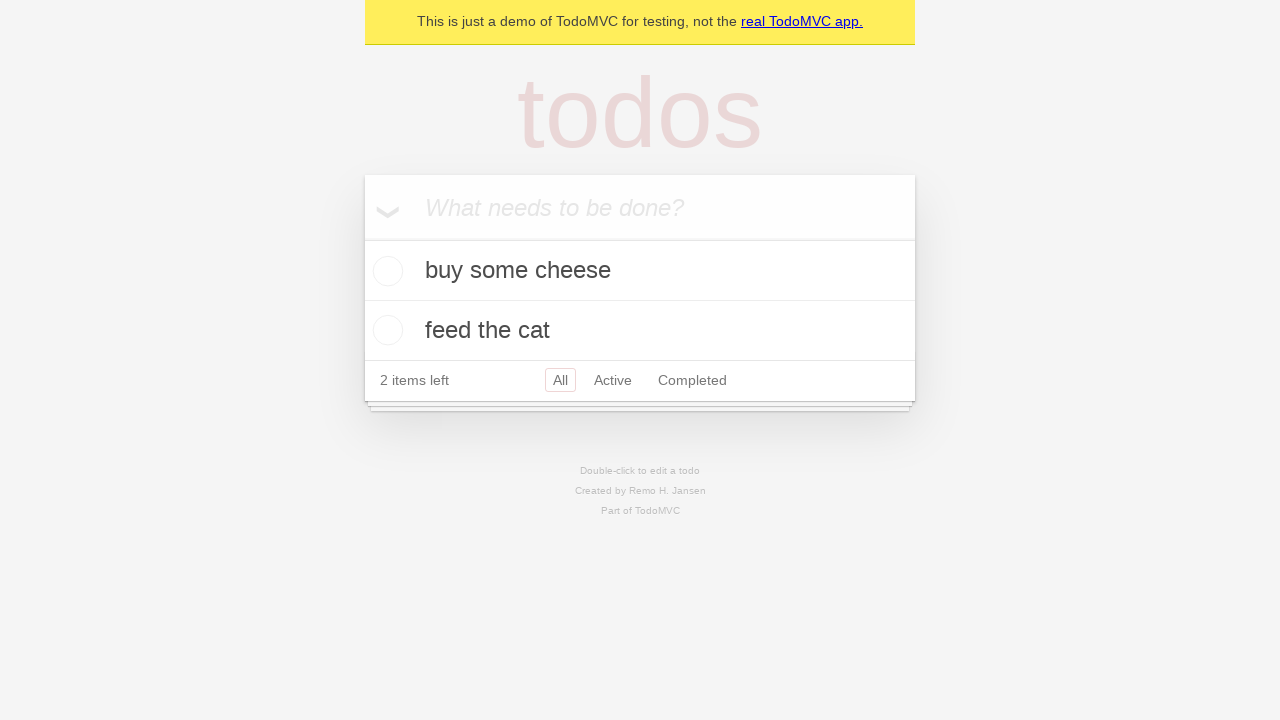

Filled todo input with 'book a doctors appointment' on internal:attr=[placeholder="What needs to be done?"i]
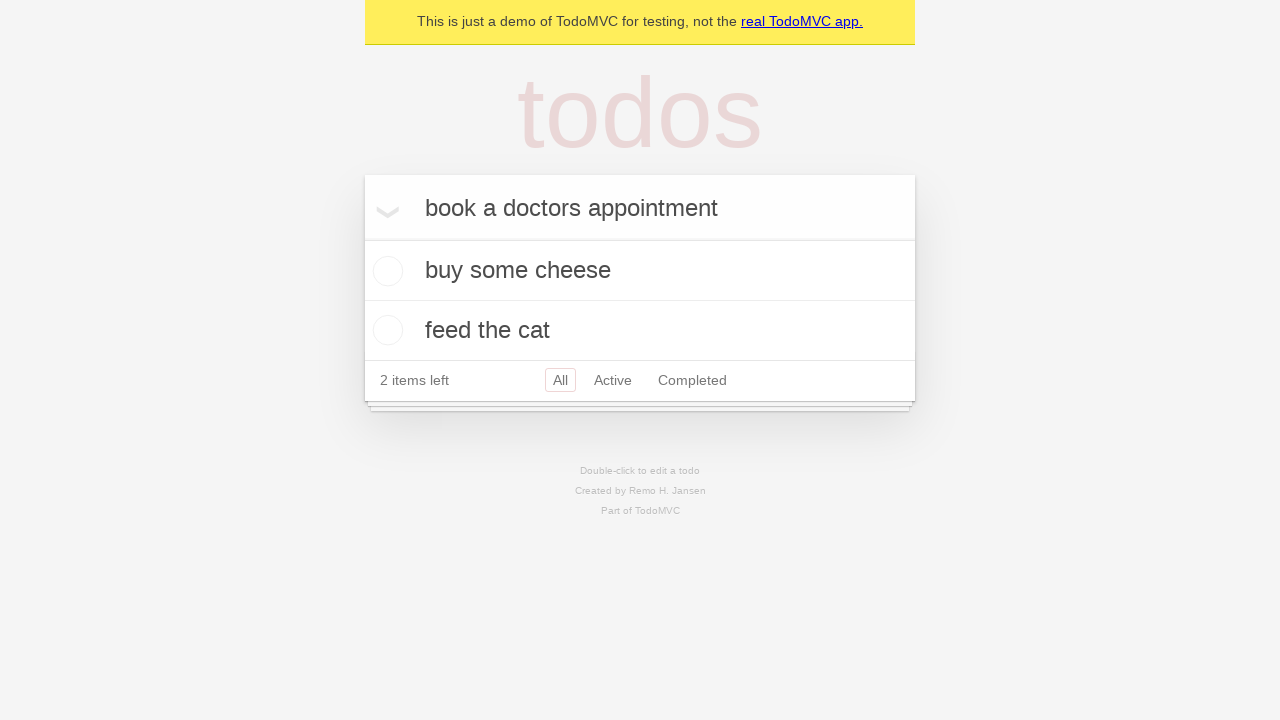

Pressed Enter to create todo item 'book a doctors appointment' on internal:attr=[placeholder="What needs to be done?"i]
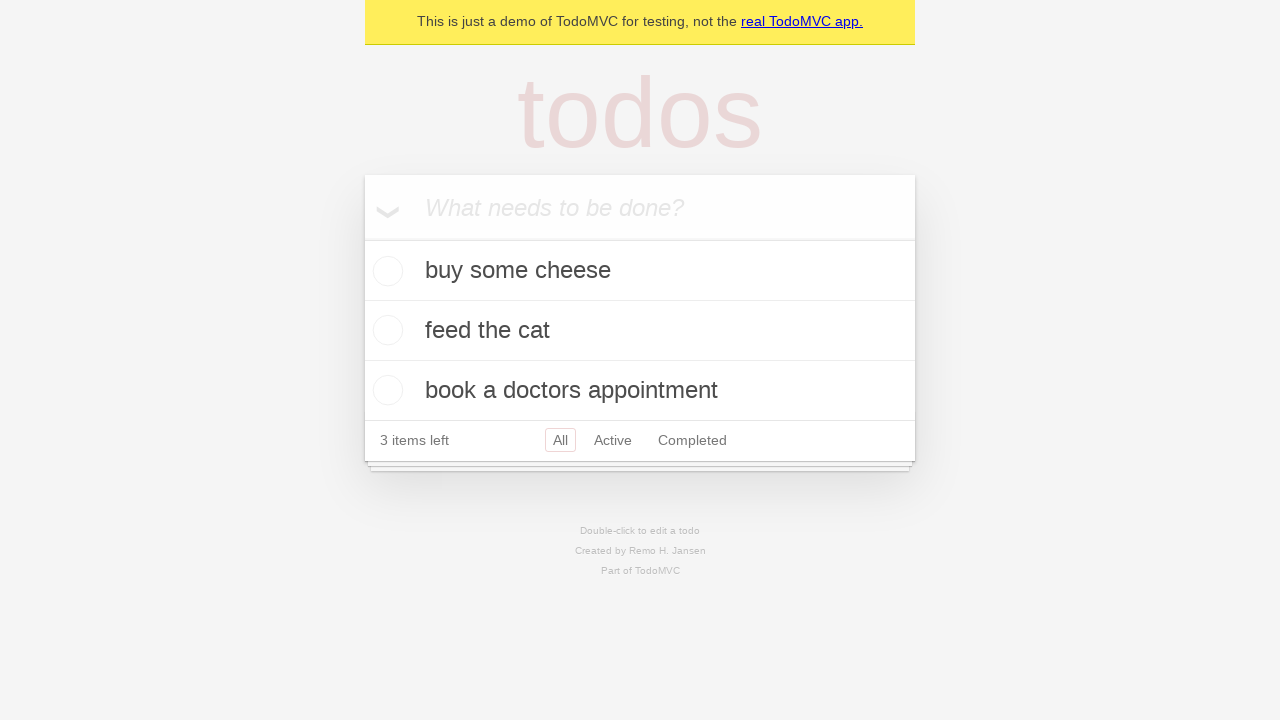

Checked the 'Mark all as complete' checkbox at (362, 238) on internal:label="Mark all as complete"i
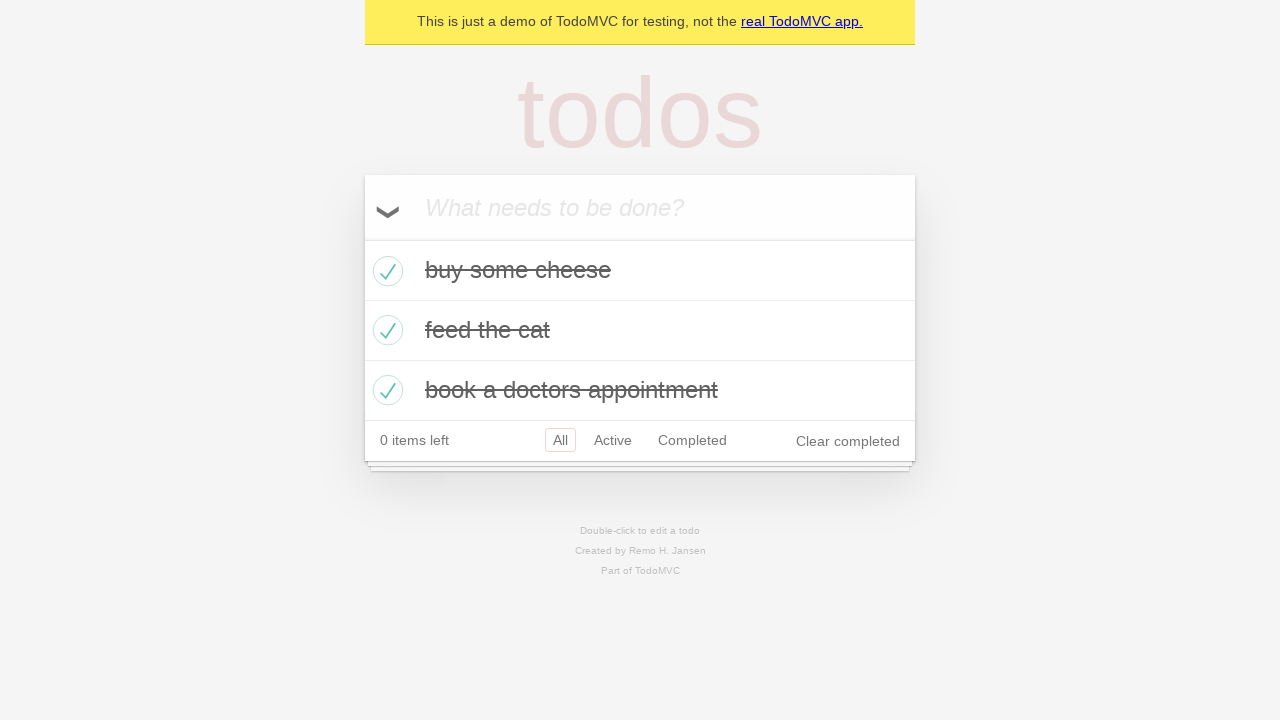

Verified that all todo items are marked as completed
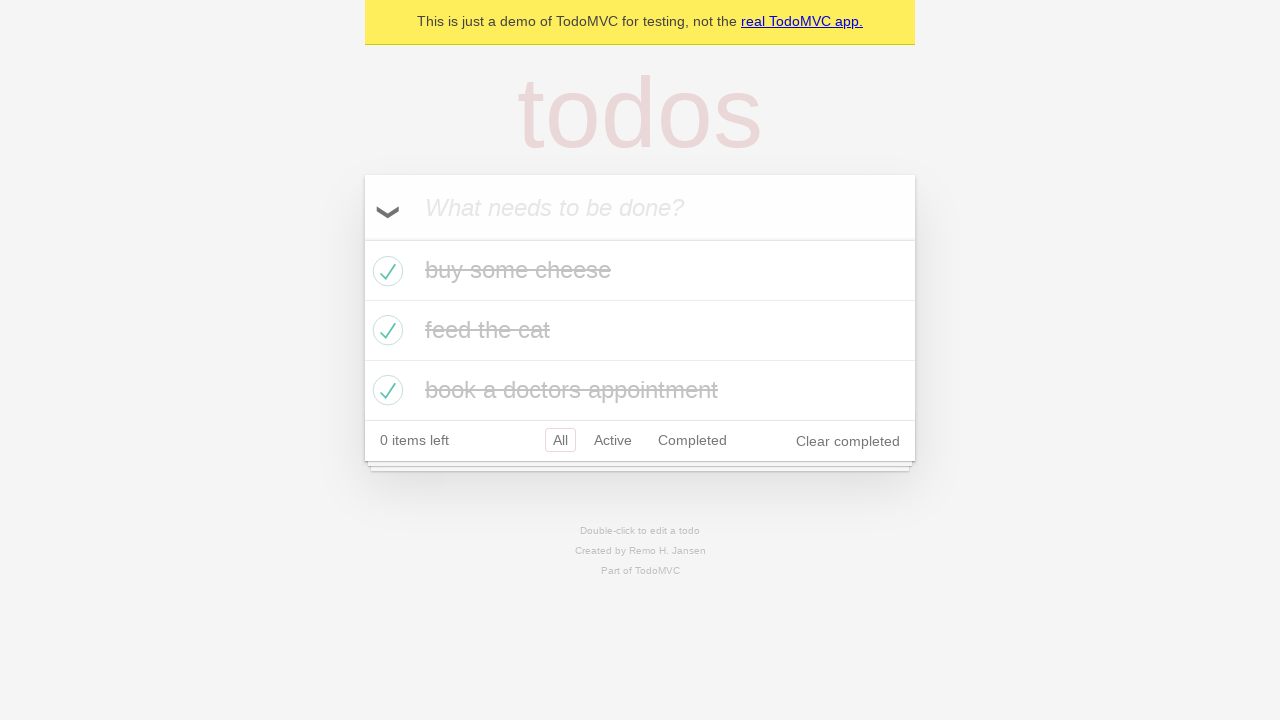

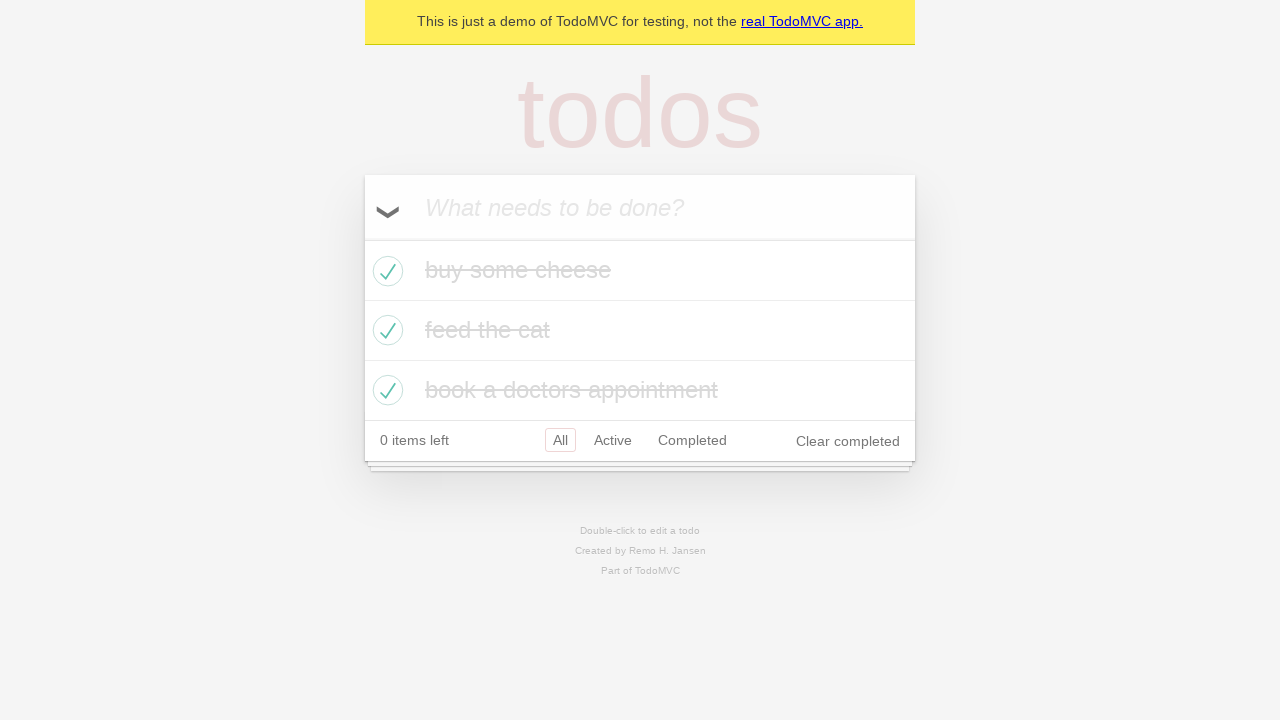